Tests GitHub's advanced search form by filling in search term, repository owner, date filter, and language selection, then submitting the form to perform a search.

Starting URL: https://github.com/search/advanced

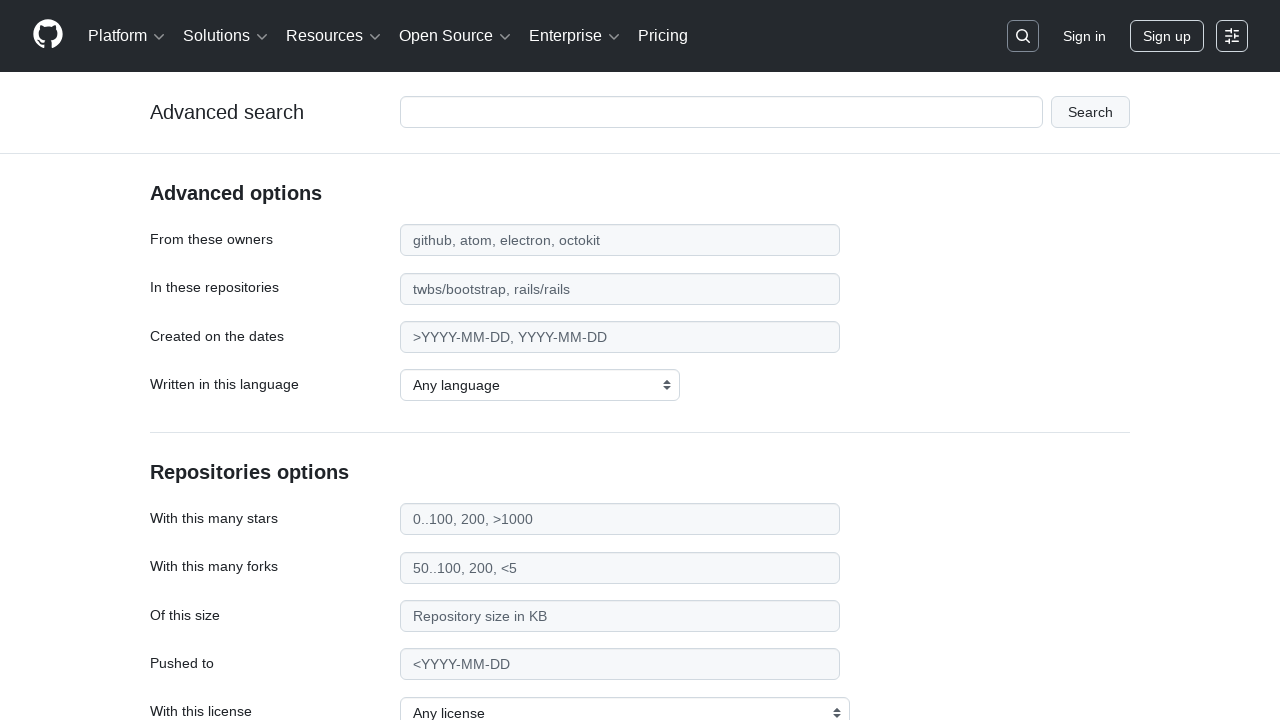

Filled search term field with 'apify-js' on #adv_code_search input.js-advanced-search-input
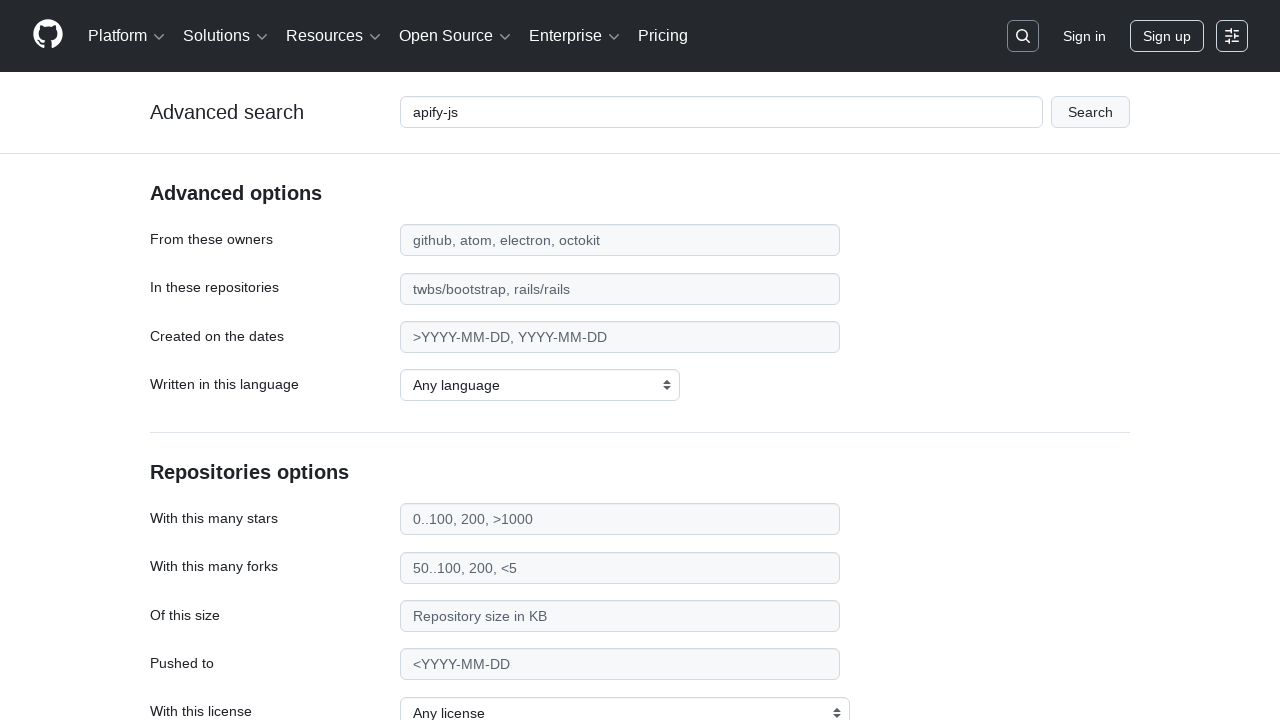

Filled repository owner field with 'apify' on #search_from
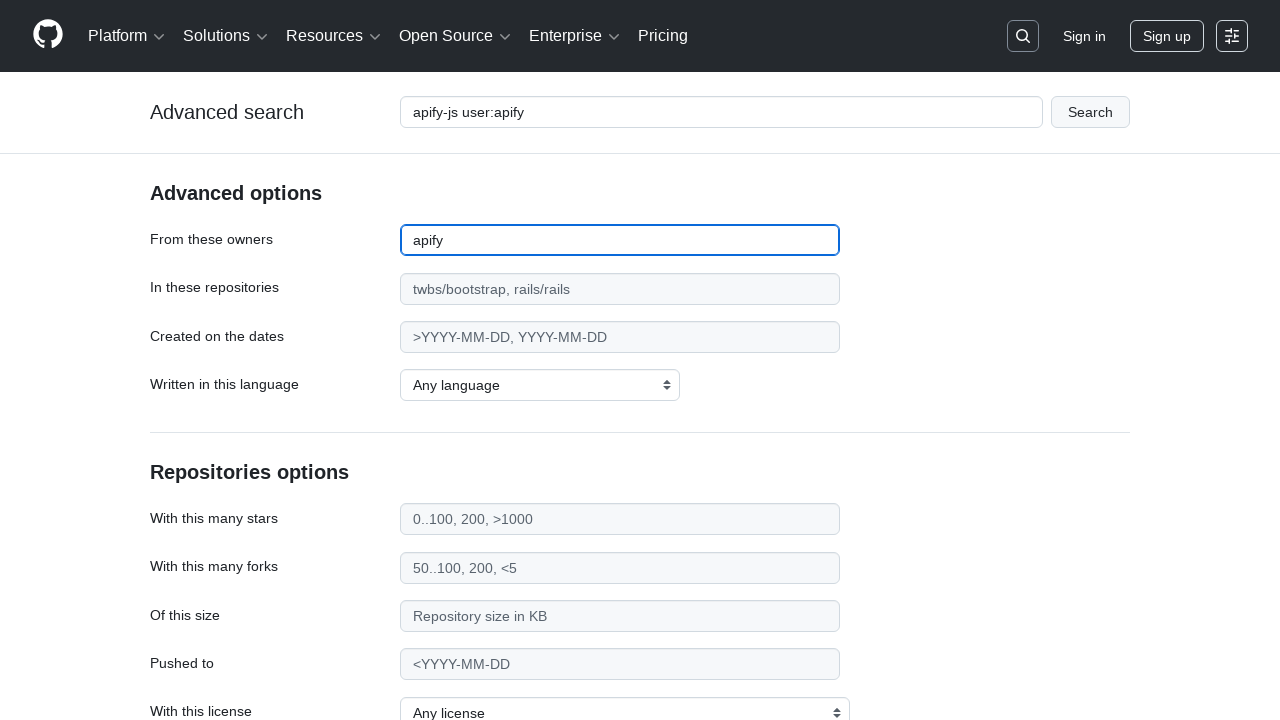

Filled date filter field with '>2015' on #search_date
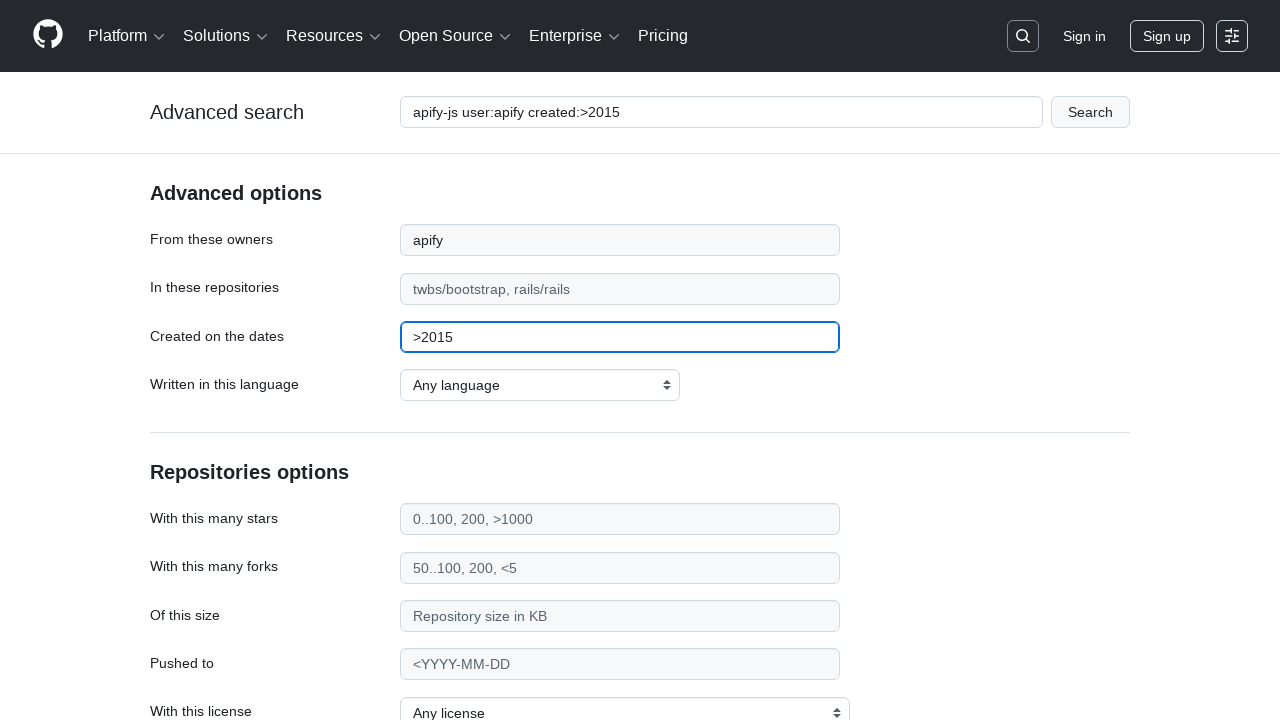

Selected JavaScript as the programming language on select#search_language
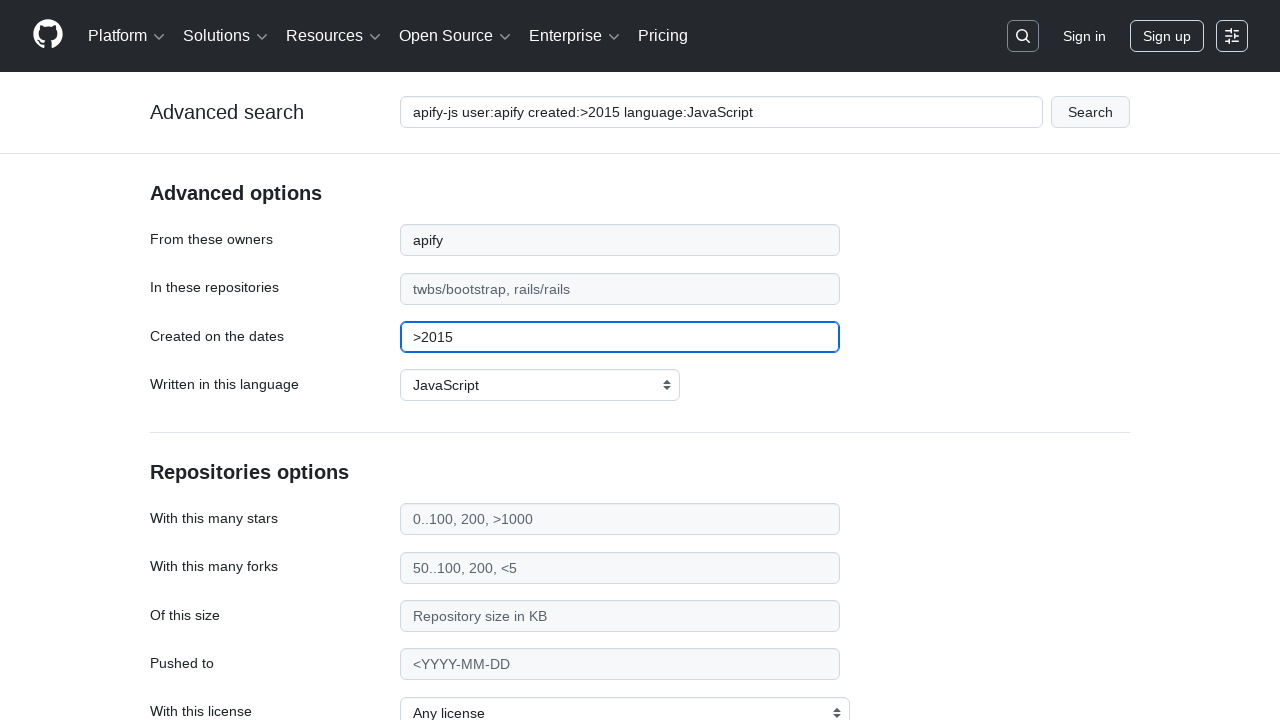

Clicked submit button to perform advanced search at (1090, 112) on #adv_code_search button[type="submit"]
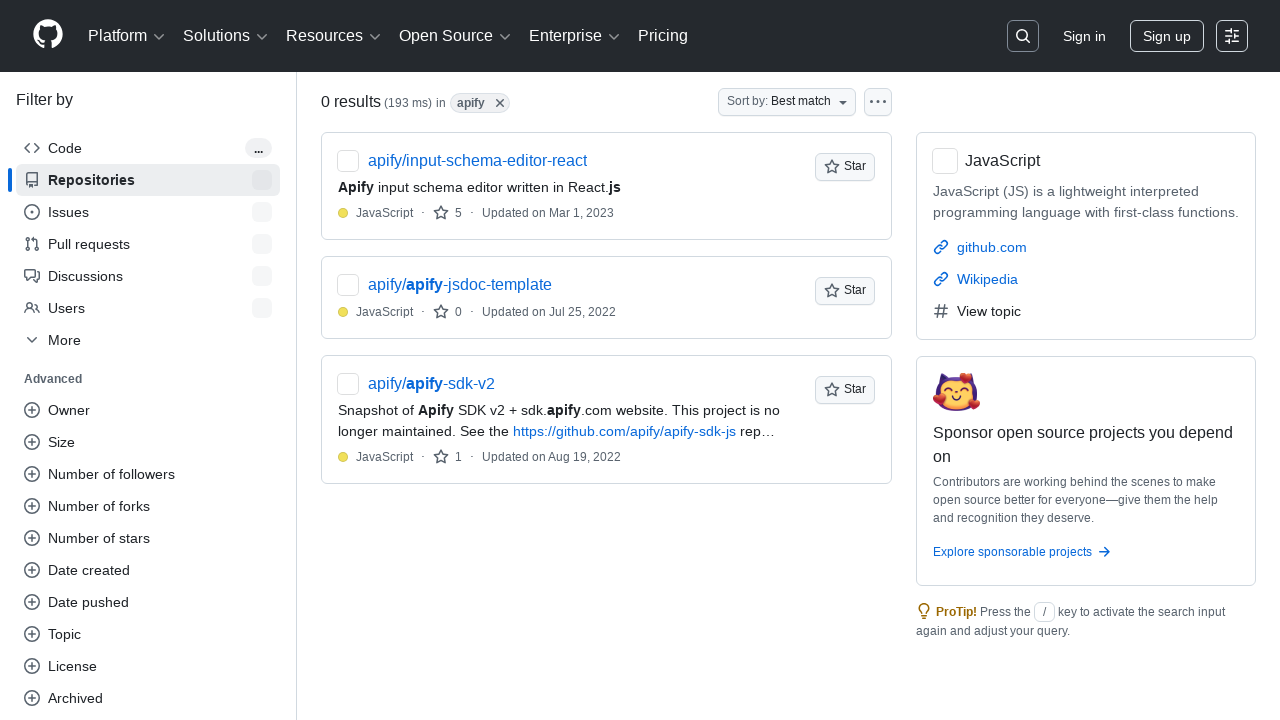

Search results page fully loaded
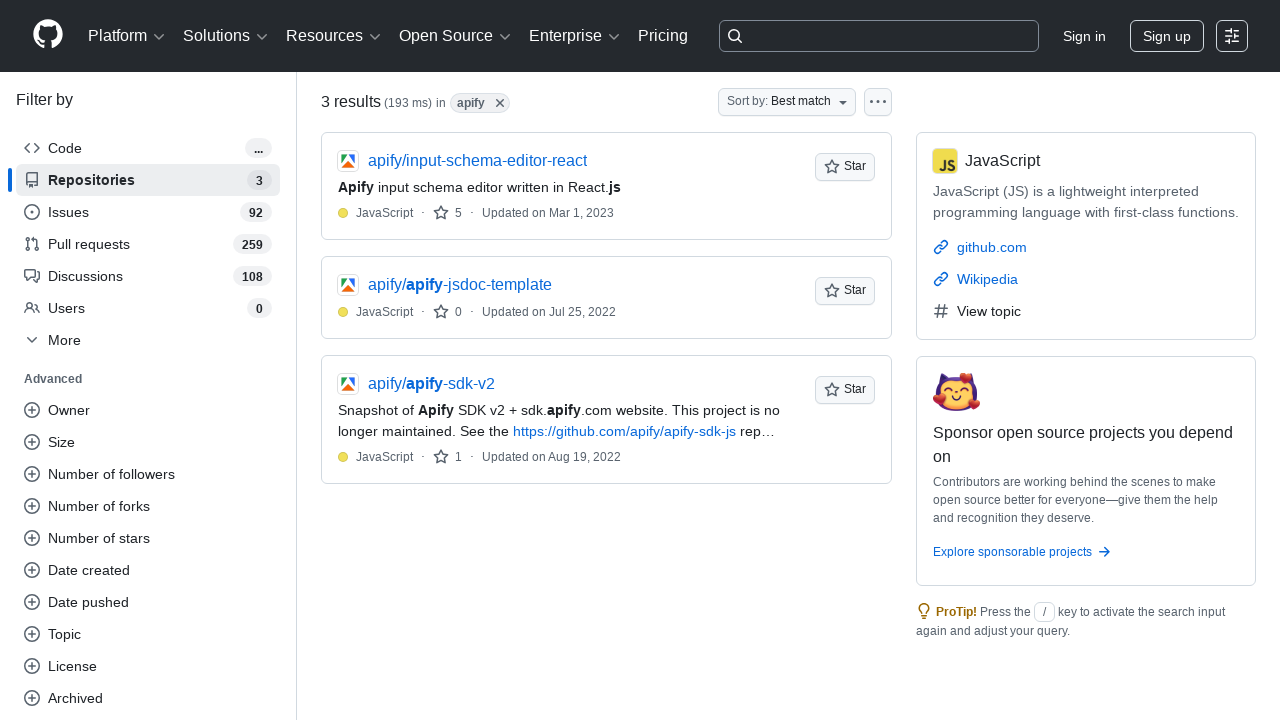

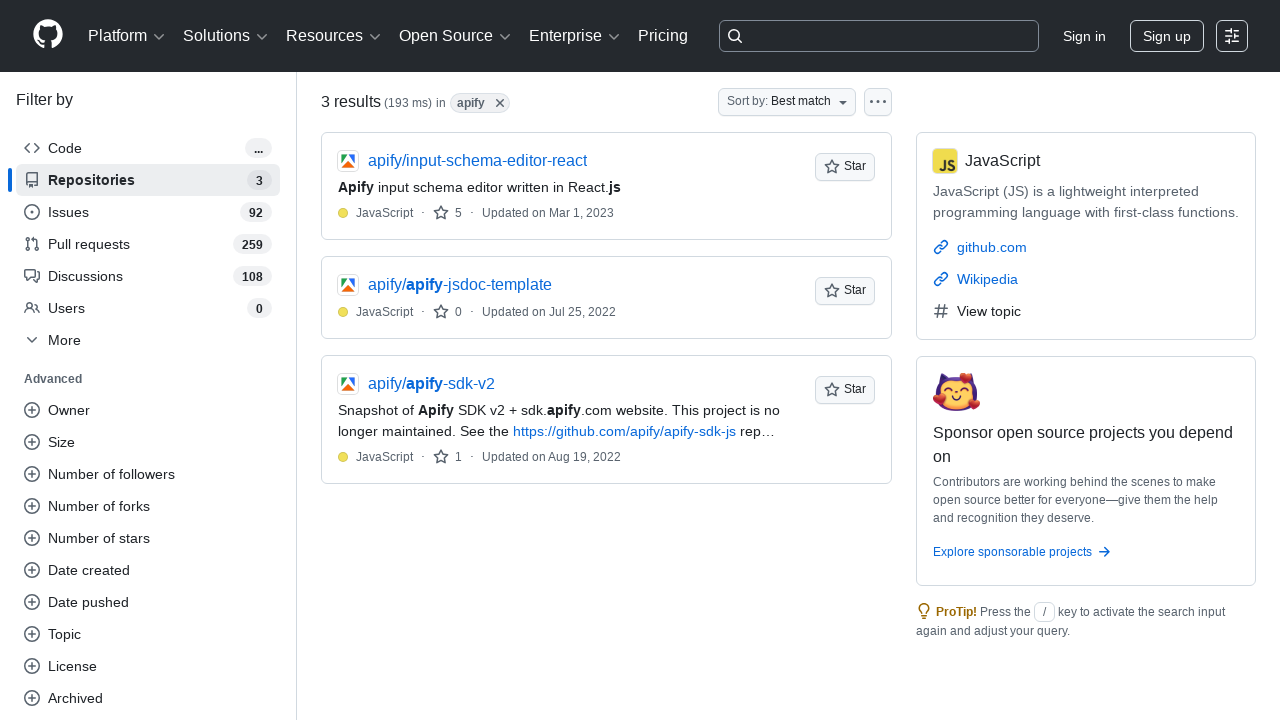